Tests checkbox interaction by clicking the first checkbox and verifying its checked state

Starting URL: http://the-internet.herokuapp.com/checkboxes

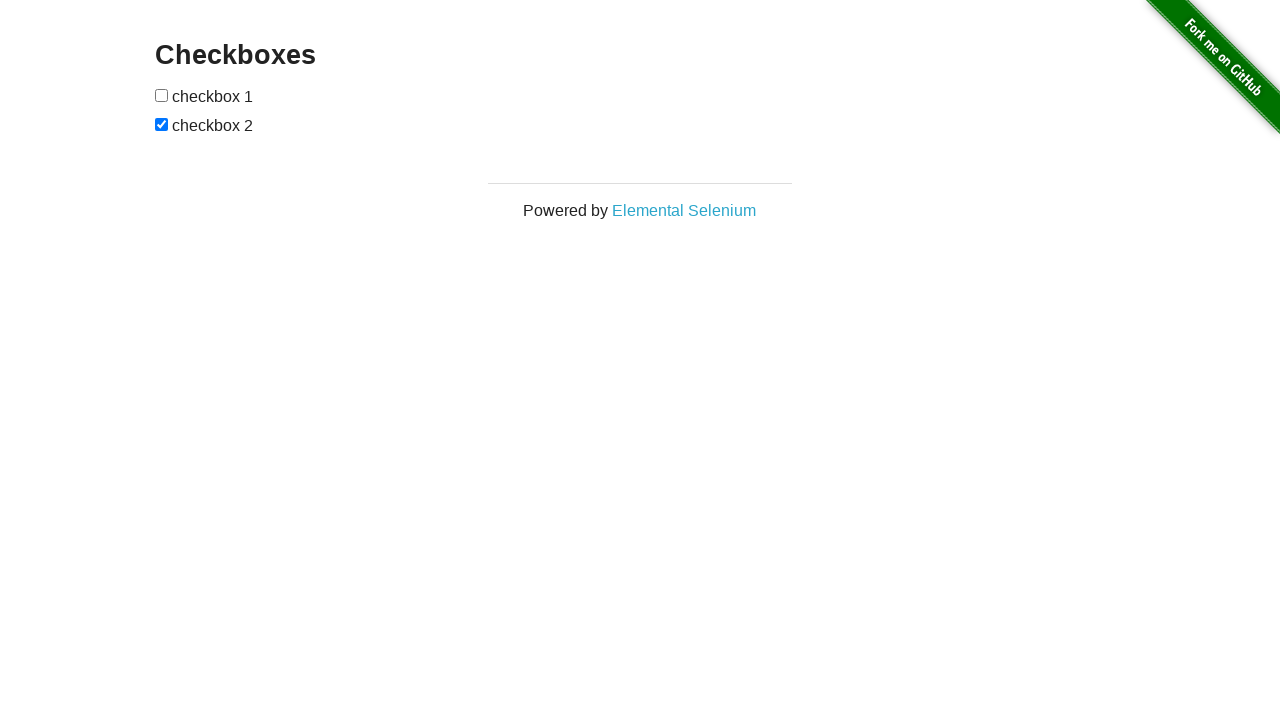

Located the first checkbox element
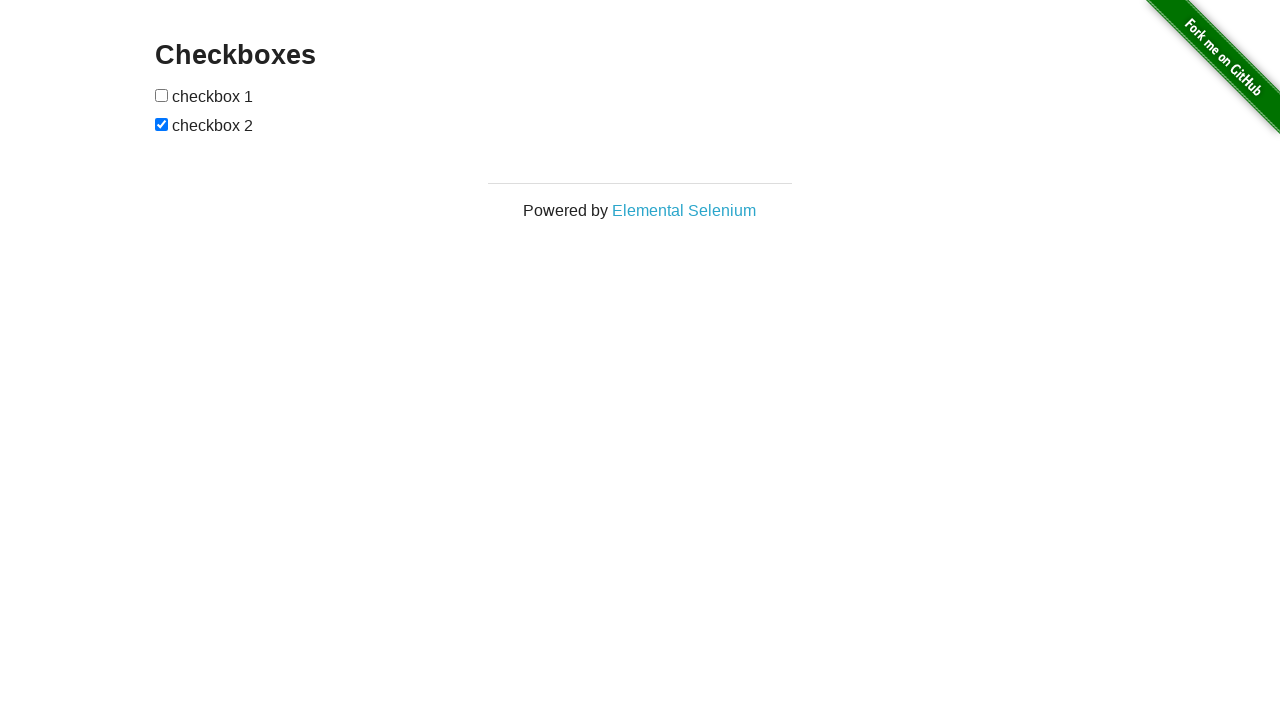

Clicked the first checkbox at (162, 95) on form[id='checkboxes'] :nth-child(1)
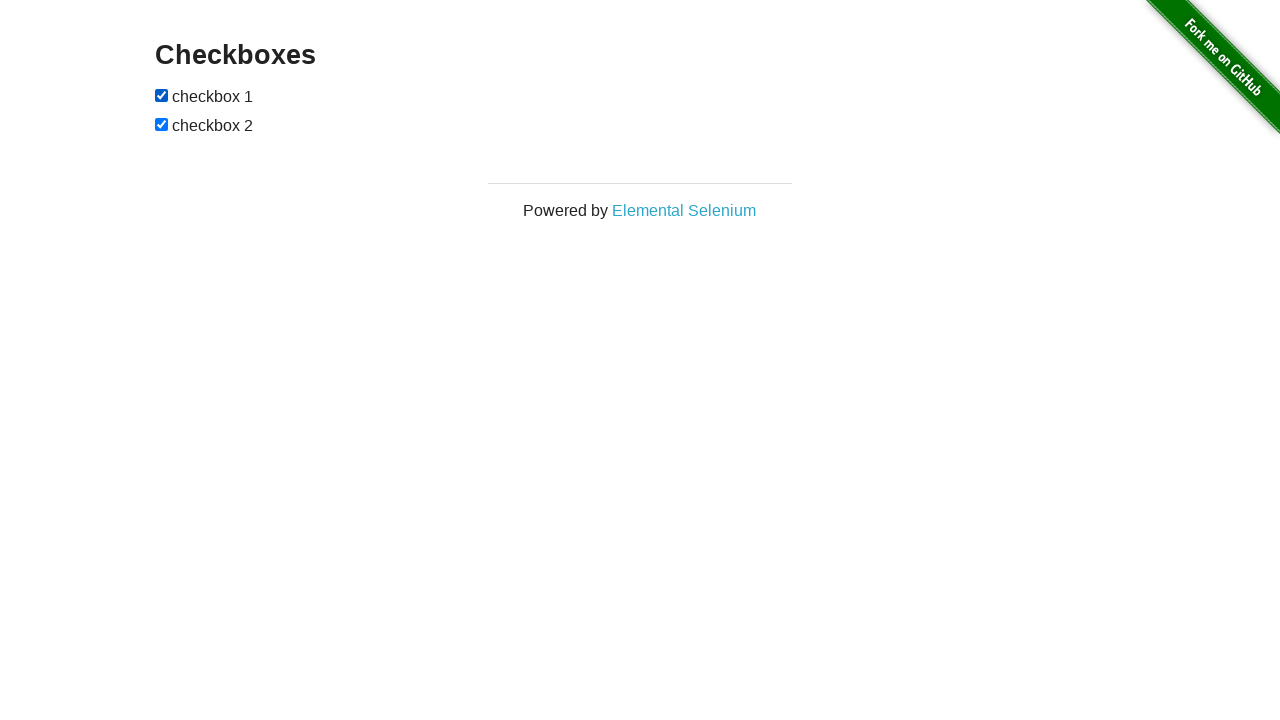

Verified that the first checkbox is checked
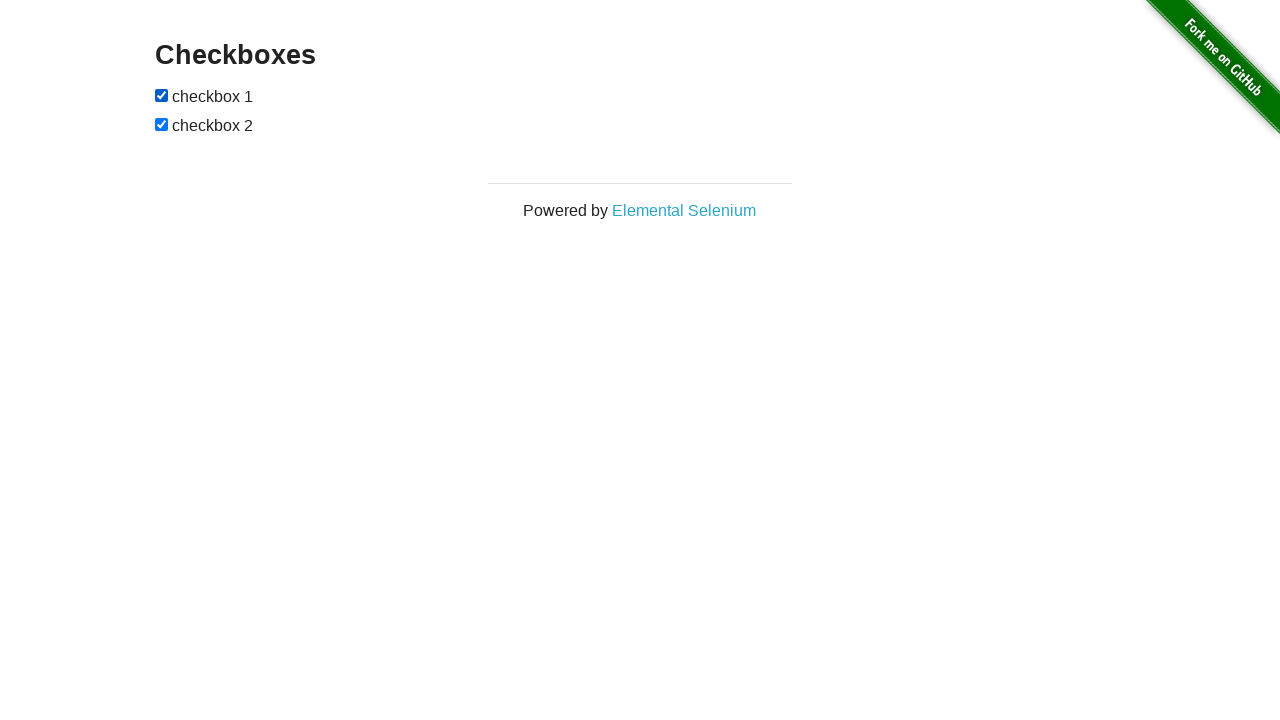

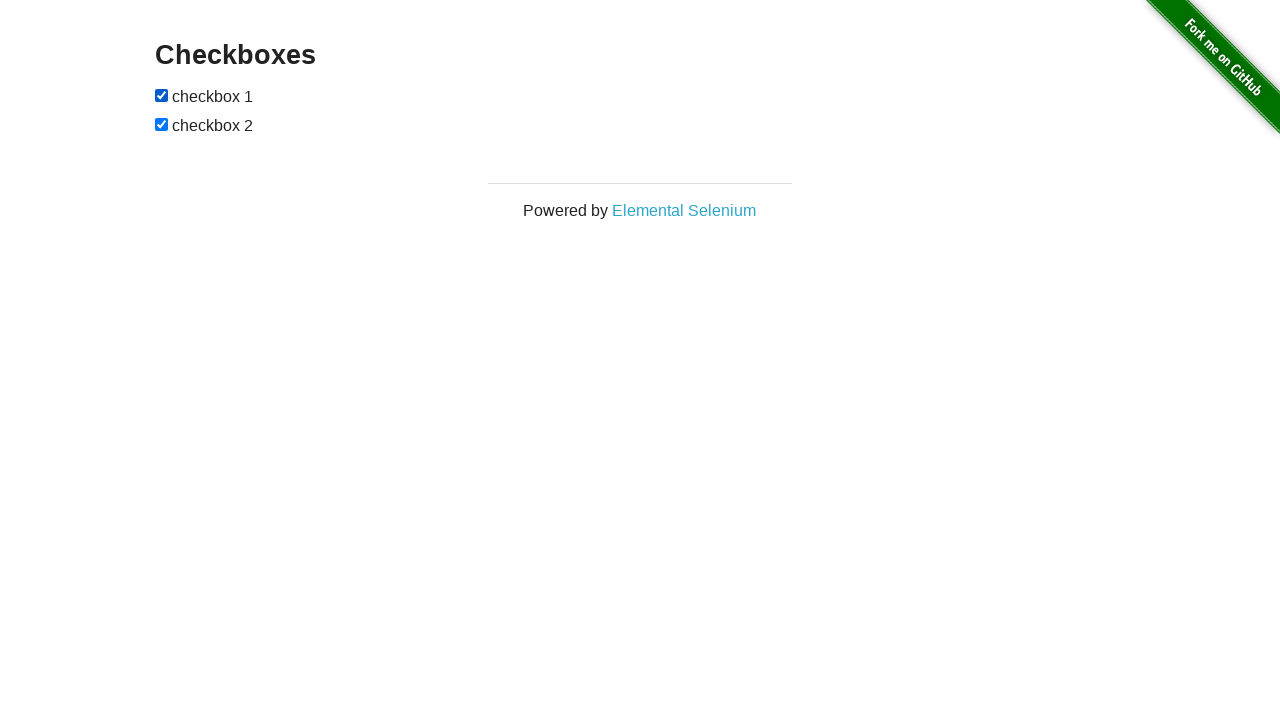